Tests error handling when attempting to add a product with negative quantity (-555) to the cart.

Starting URL: https://rahulshettyacademy.com/seleniumPractise/#/

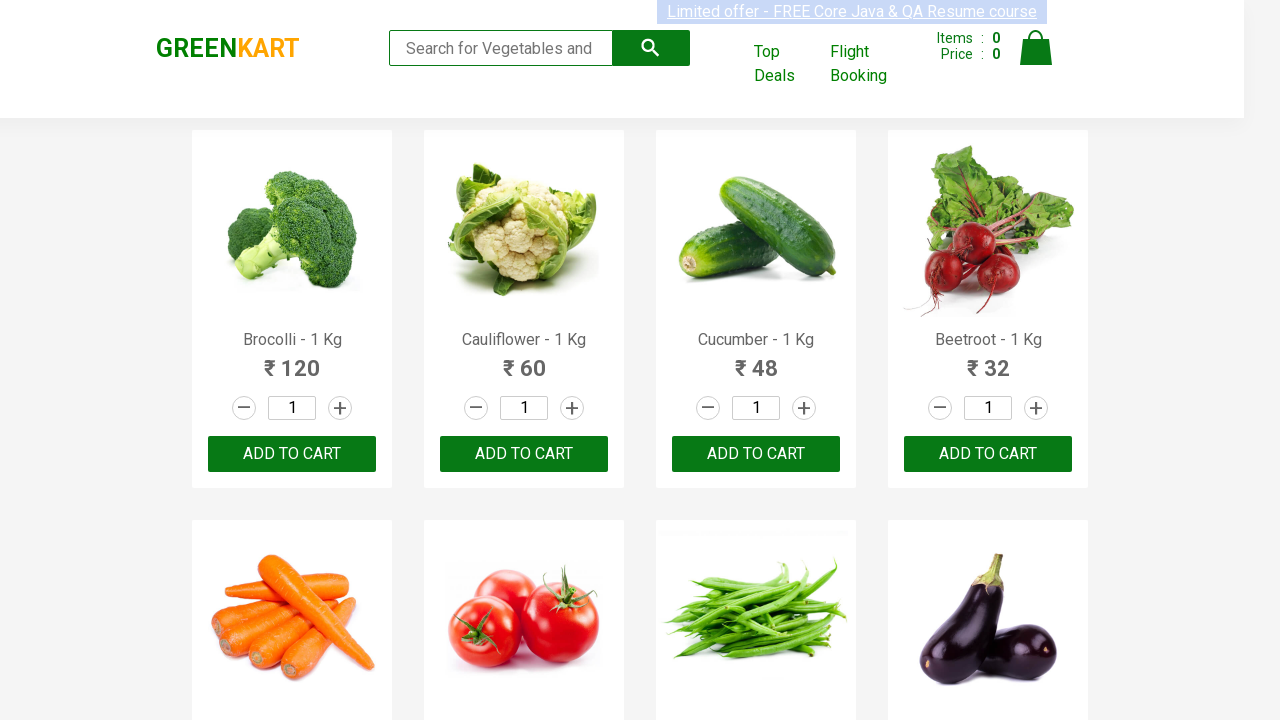

Waited for products to load on the page
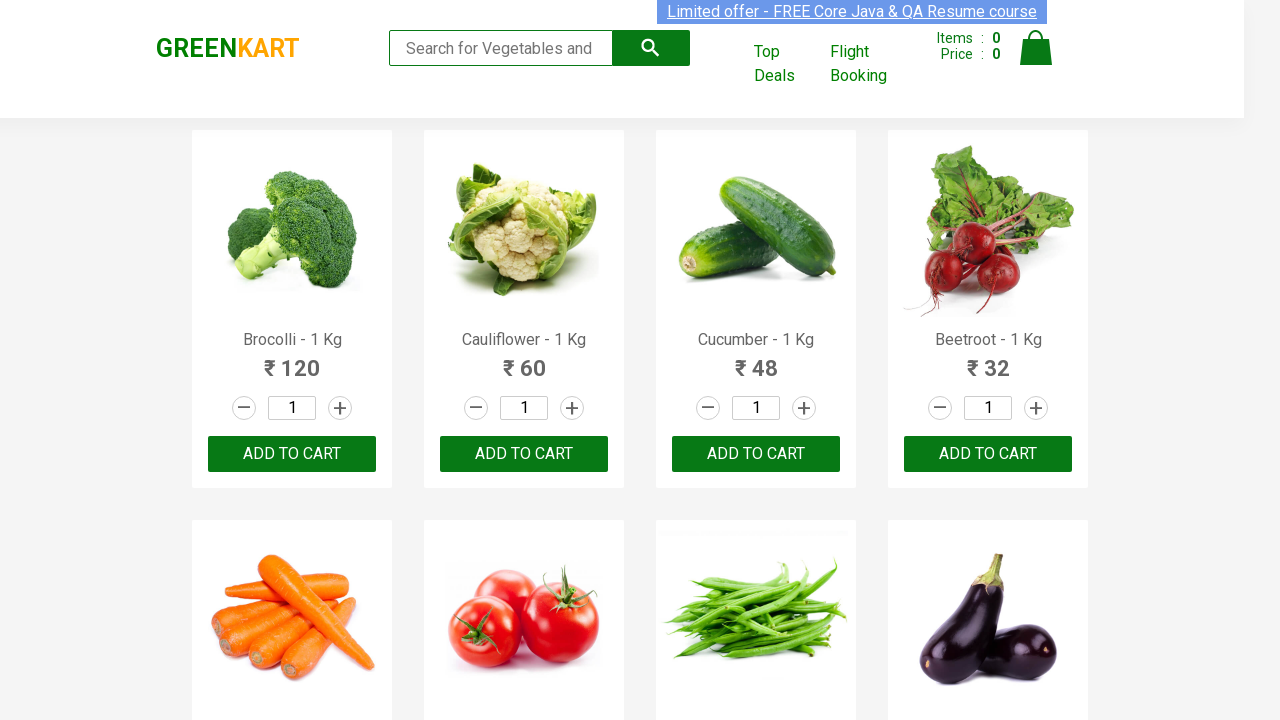

Filled quantity field with negative value -555 for Cauliflower product on .products .product:has-text('Cauliflower - 1 Kg') .quantity
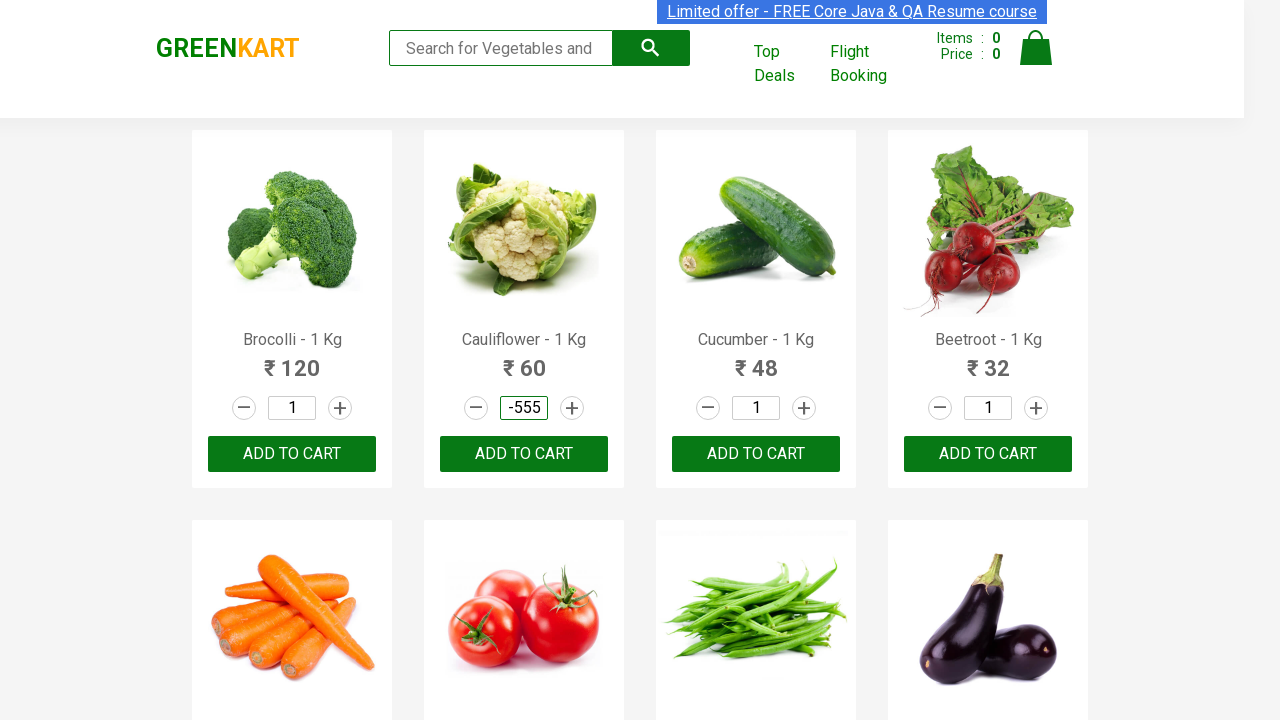

Clicked ADD TO CART button for Cauliflower product with negative quantity at (524, 454) on .products .product:has-text('Cauliflower - 1 Kg') button
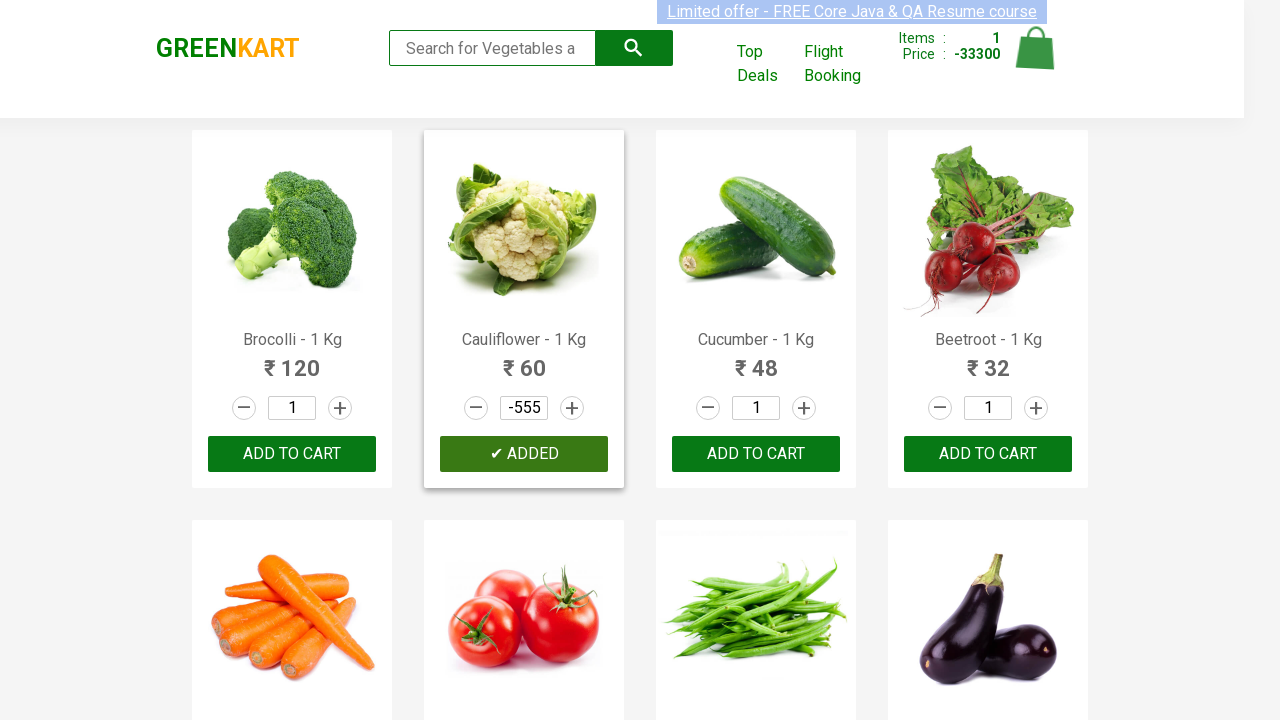

Clicked cart icon to view cart details at (1036, 59) on .cart-icon
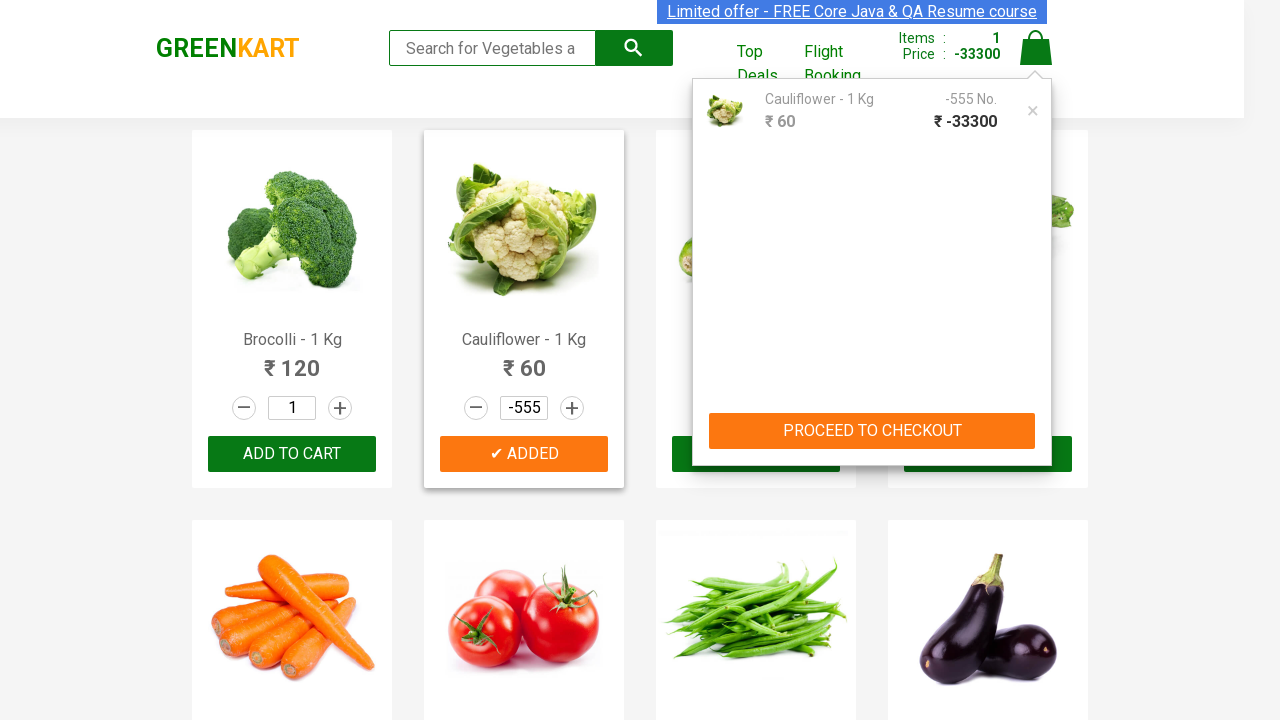

Waited for cart preview to appear
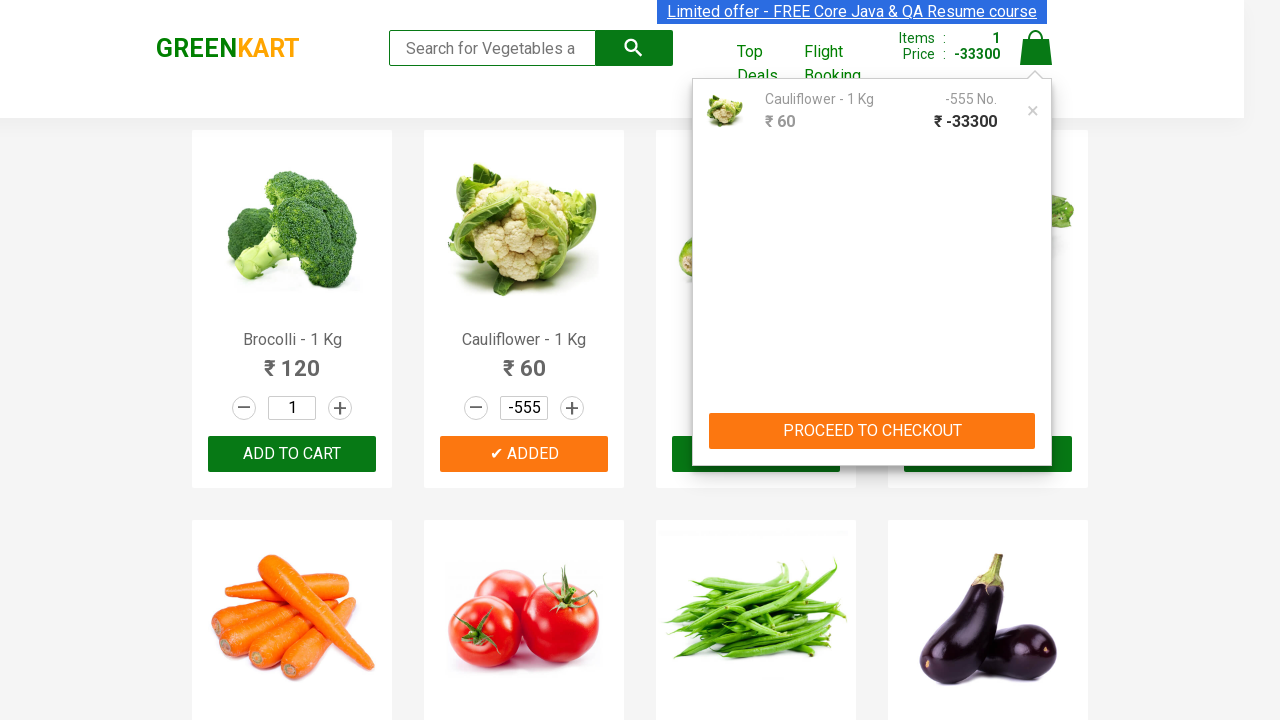

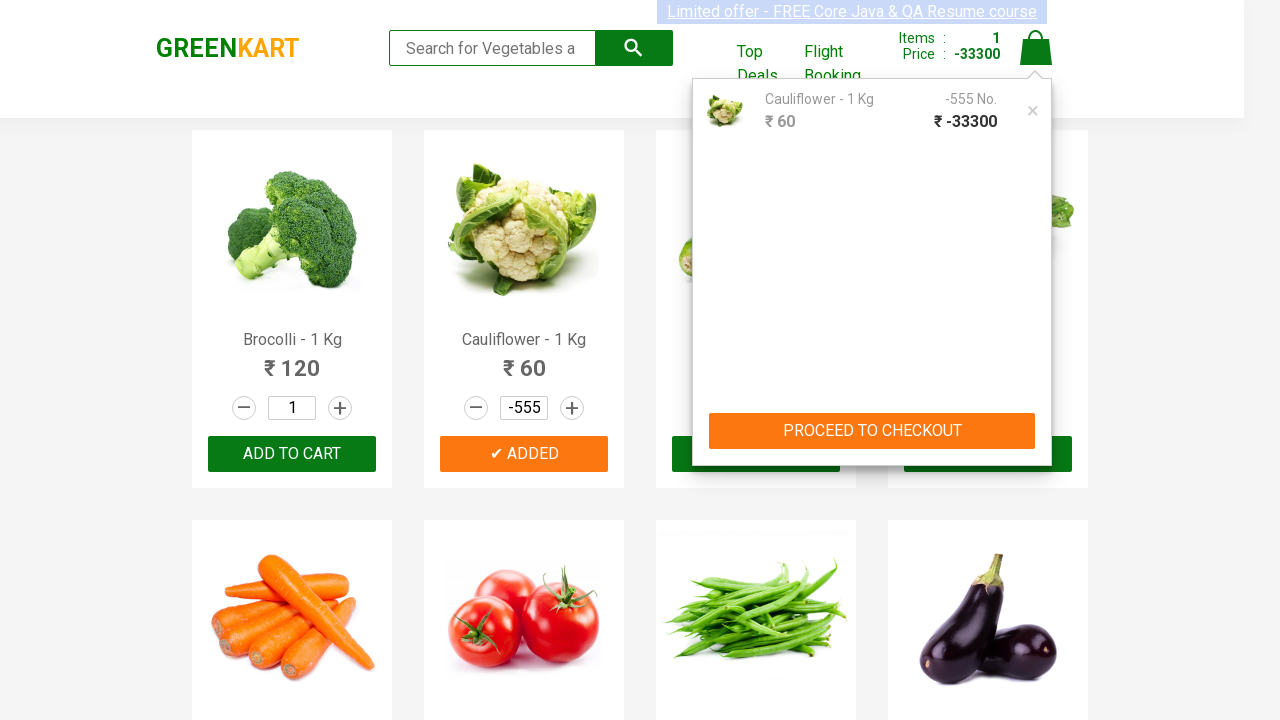